Tests keyboard input functionality by clicking on a name field, entering text, and clicking a button

Starting URL: https://formy-project.herokuapp.com/keypress

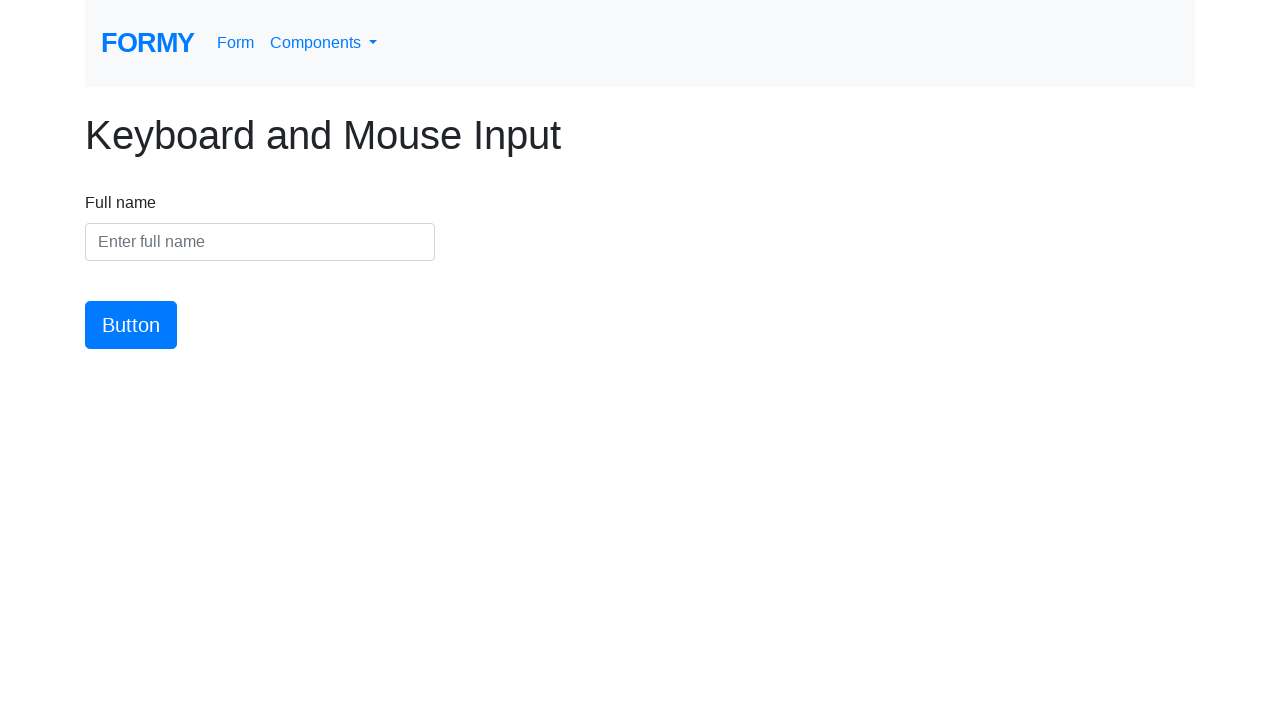

Clicked on the name input field at (260, 242) on #name
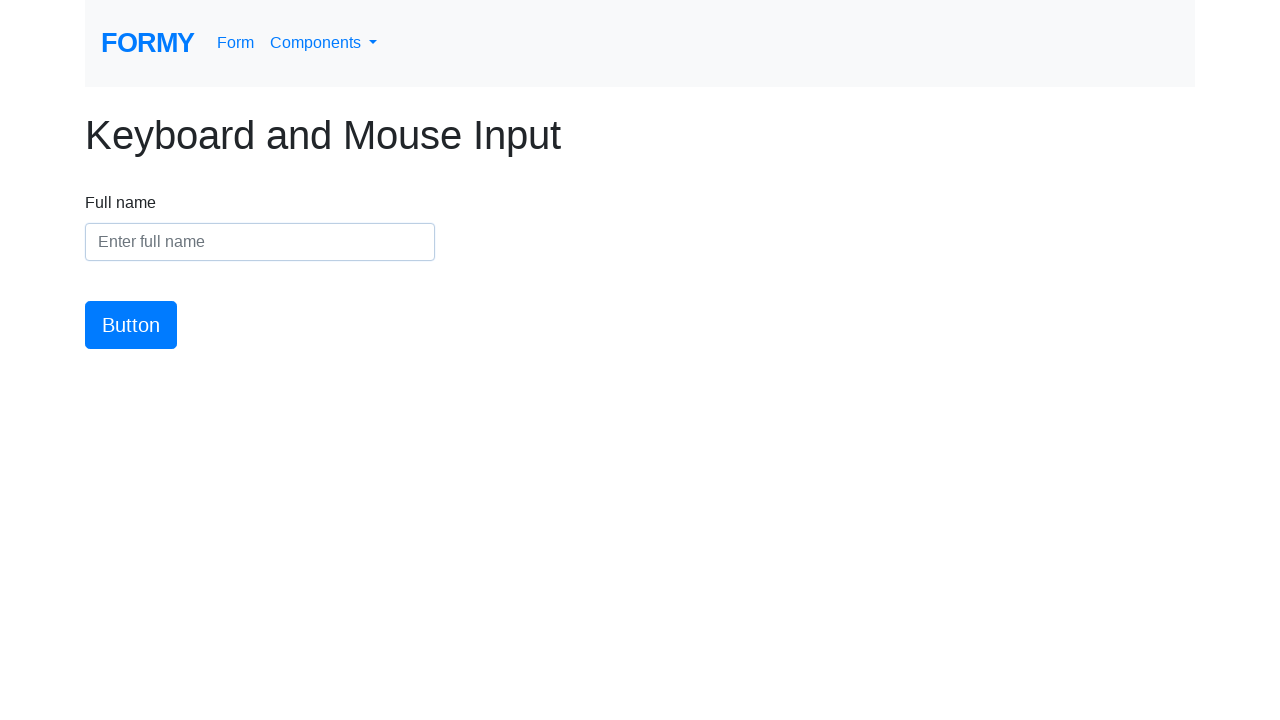

Entered 'Christian Page' into the name field on #name
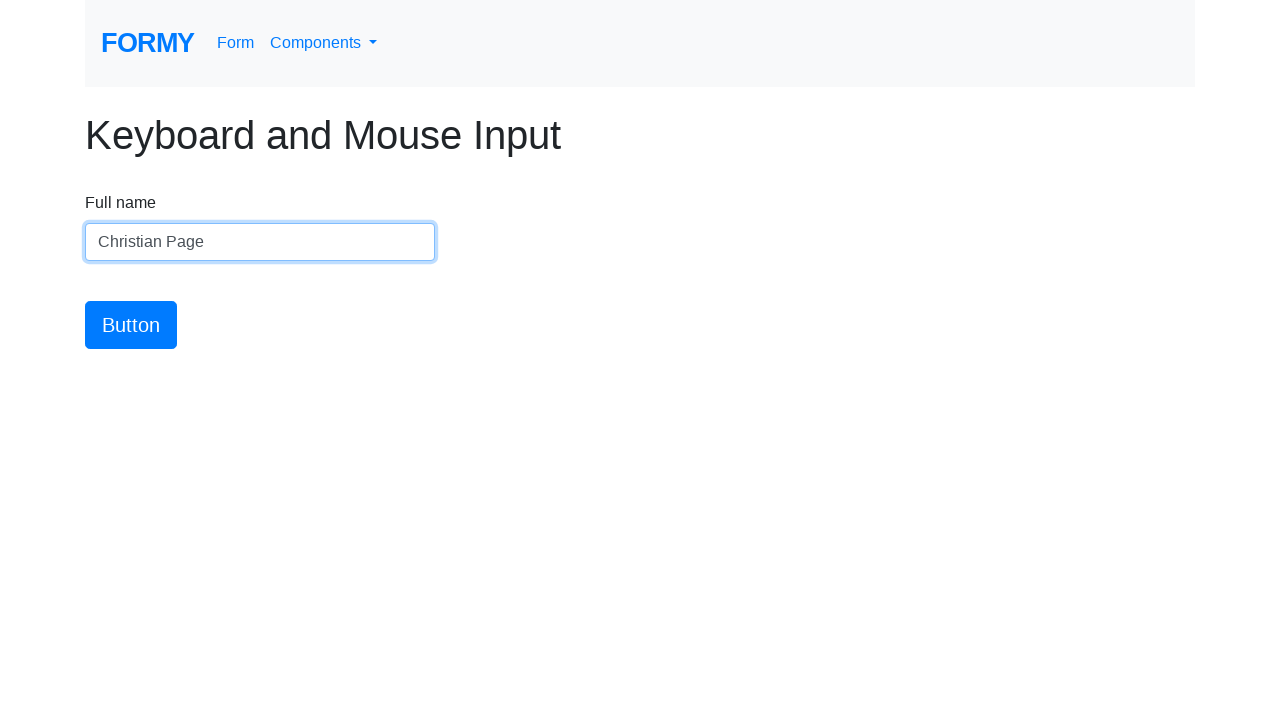

Clicked the submit button at (131, 325) on #button
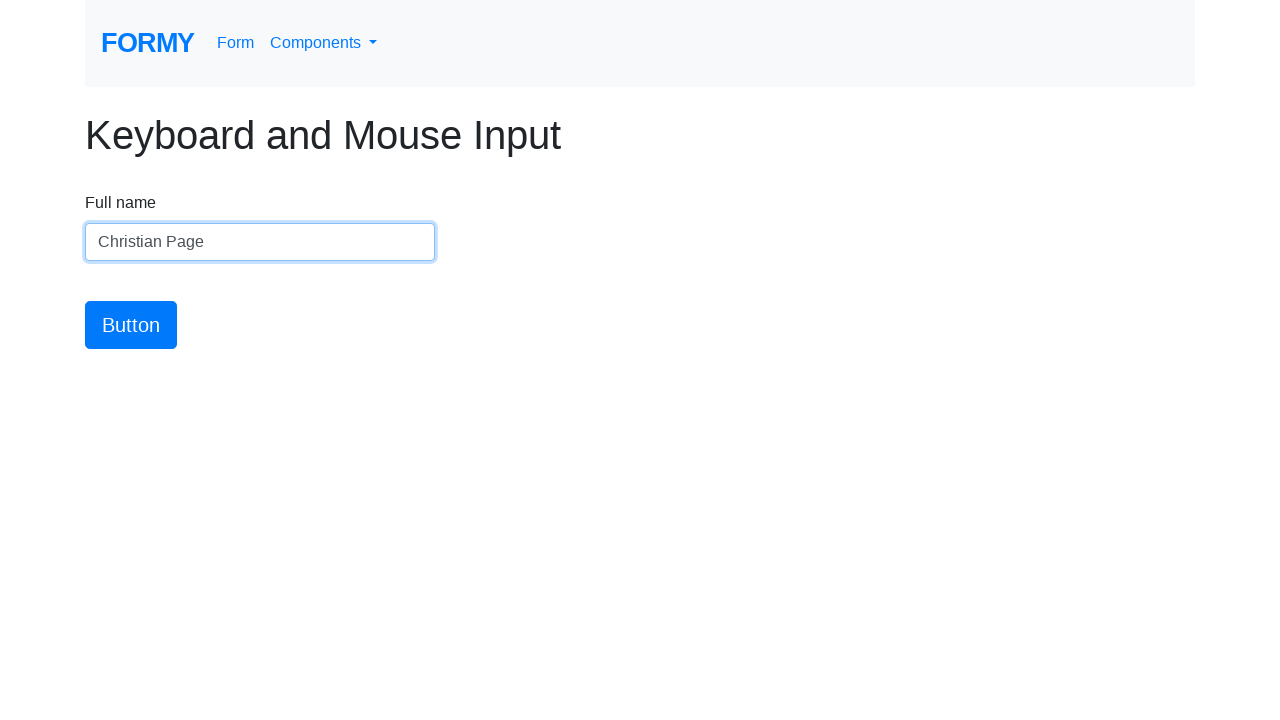

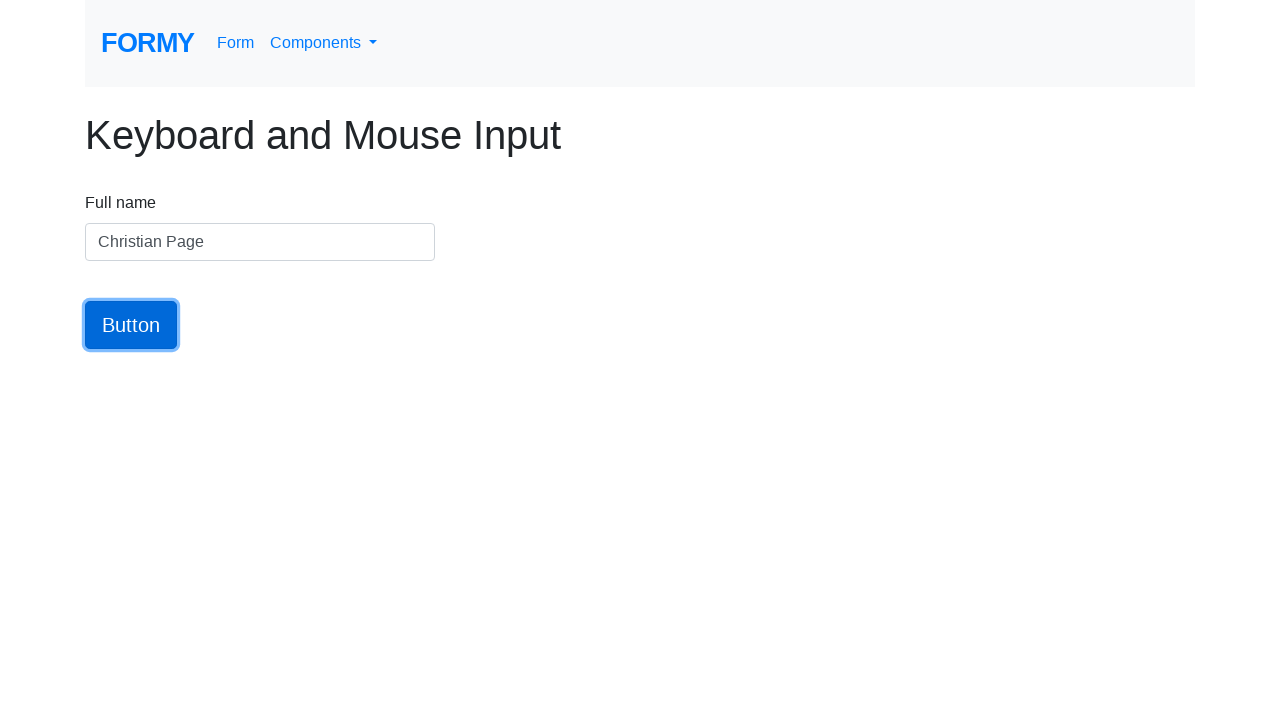